Tests selecting a date from a date picker by setting the value attribute using JavaScript

Starting URL: http://spicejet.com/

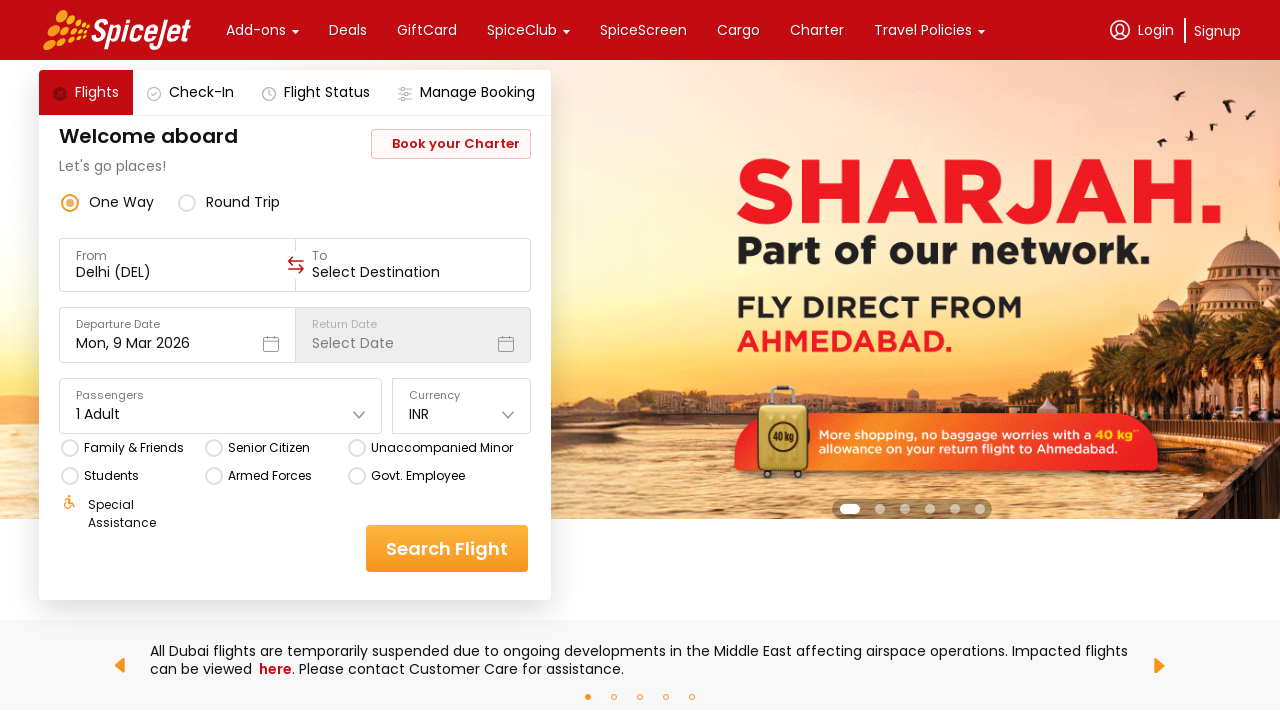

Waited for date picker element to load
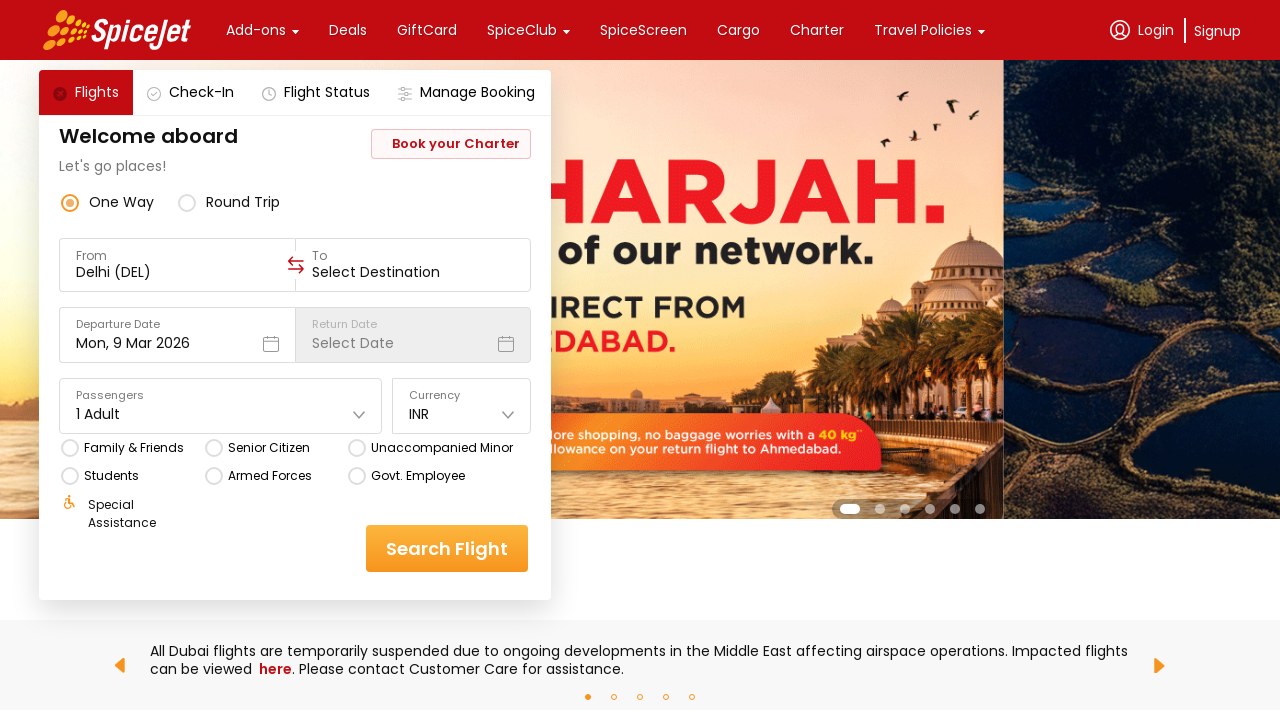

Set date value to '15-03-2025' using JavaScript
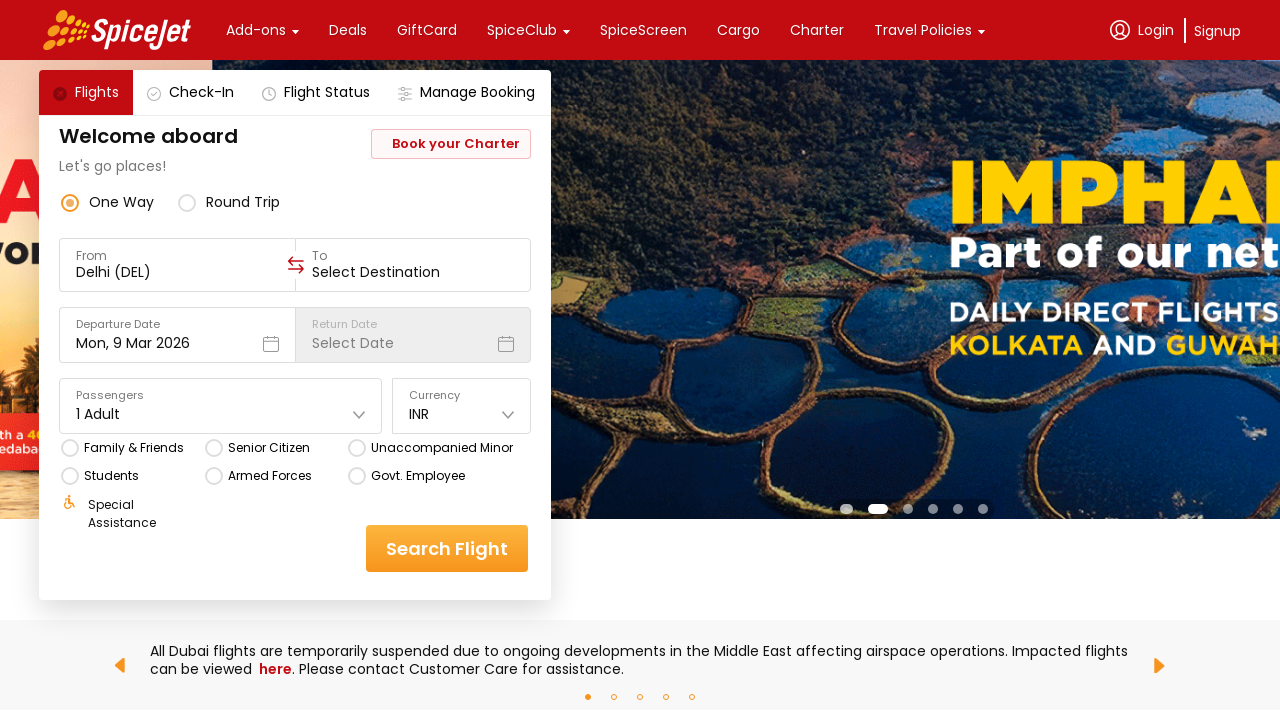

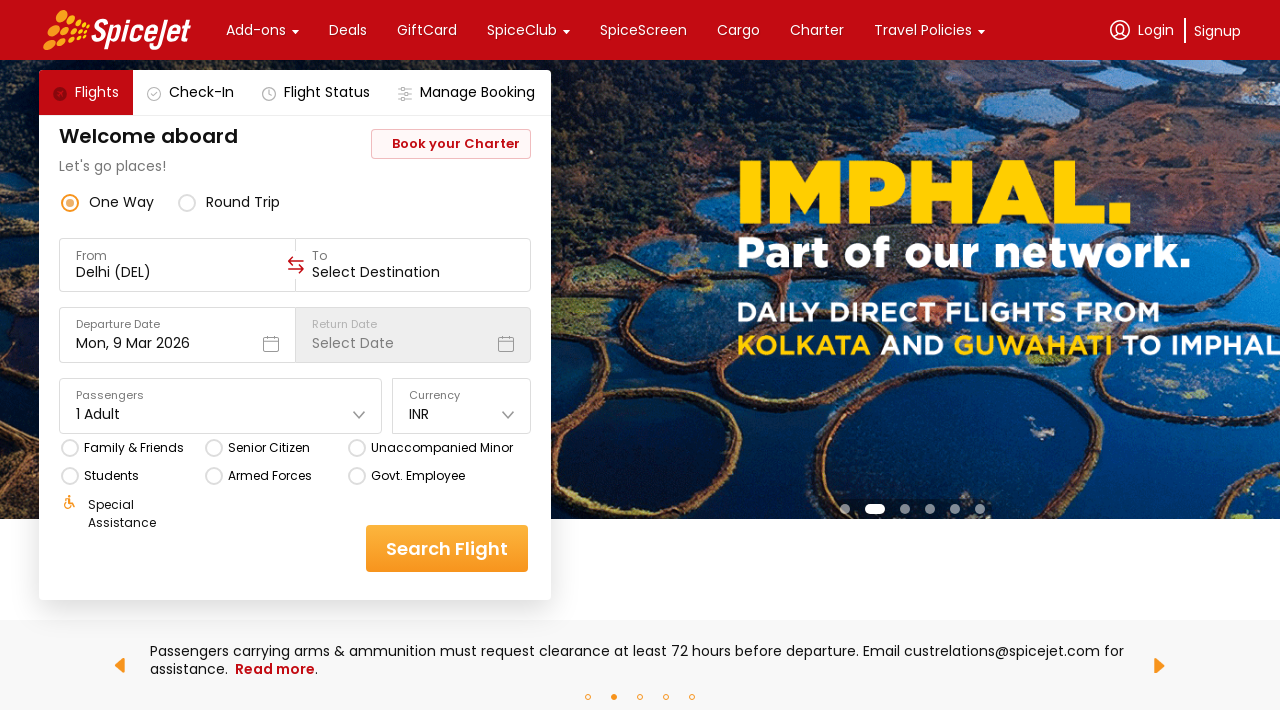